Tests JavaScript Confirm dialog by clicking the confirm button, dismissing it, and verifying the cancel result message

Starting URL: https://the-internet.herokuapp.com/javascript_alerts

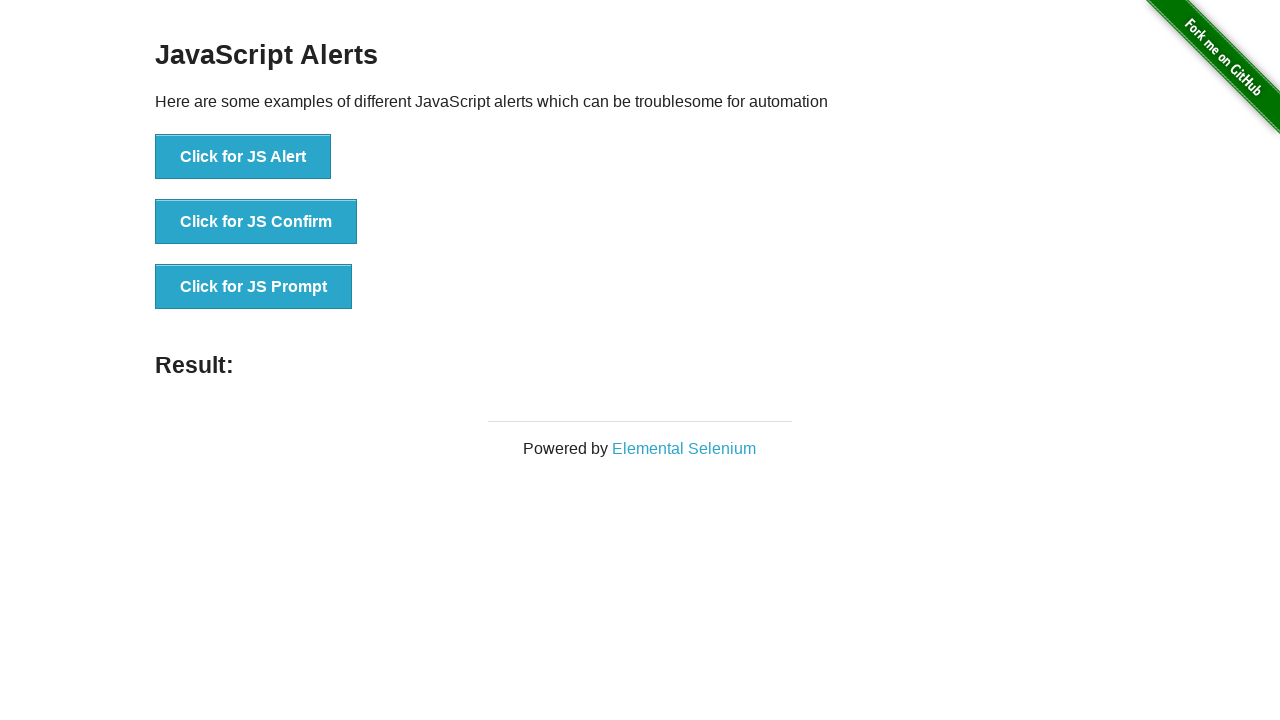

Set up dialog handler to dismiss confirm dialog
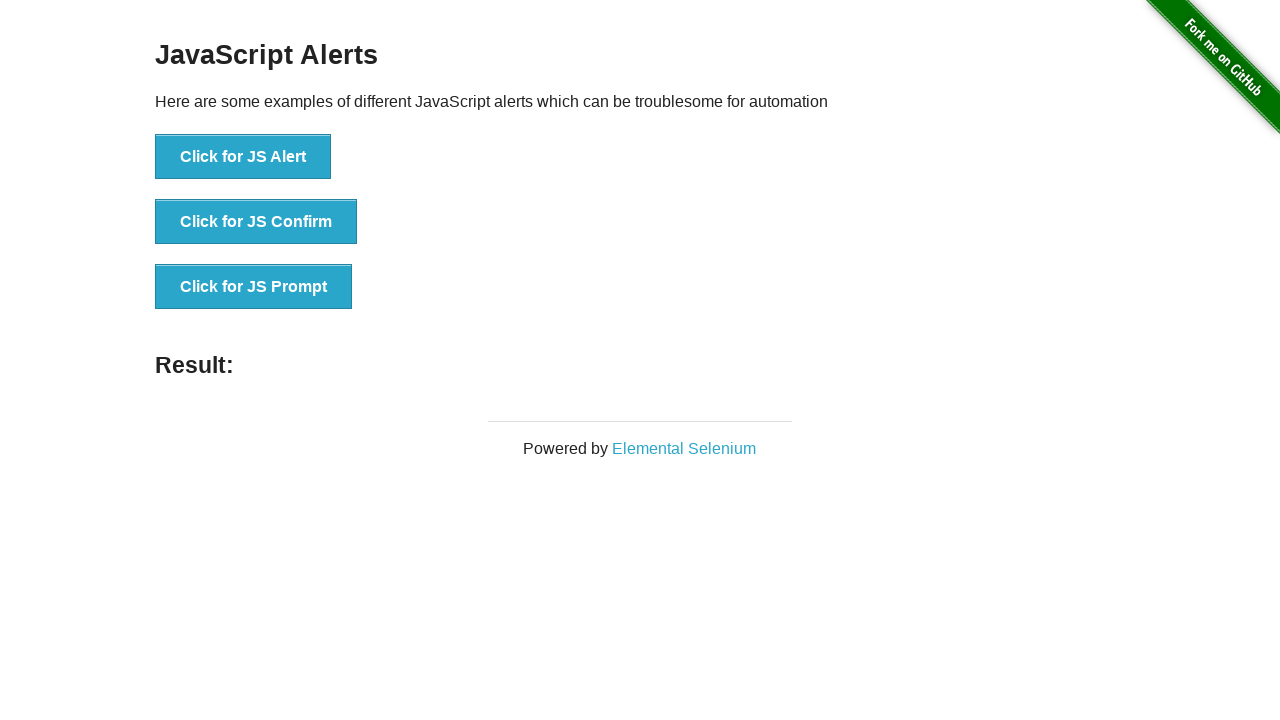

Clicked the JS Confirm button at (256, 222) on xpath=//*[text()='Click for JS Confirm']
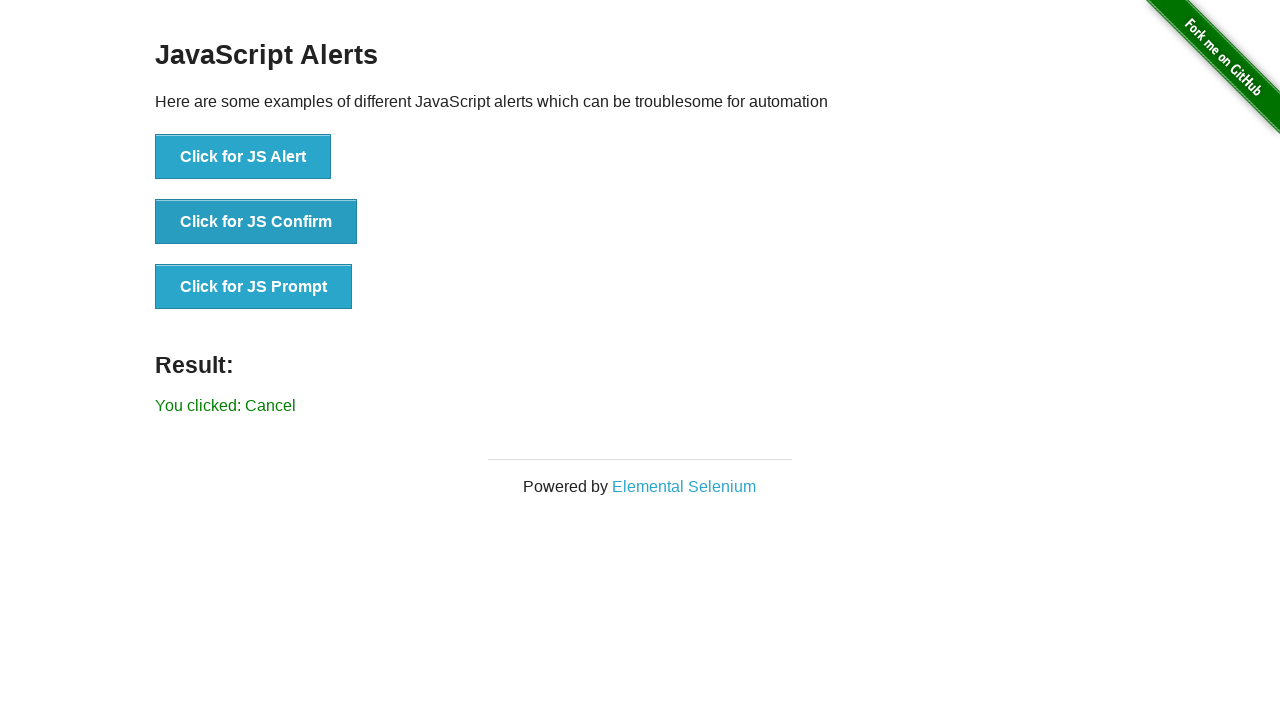

Waited for cancel result message to appear
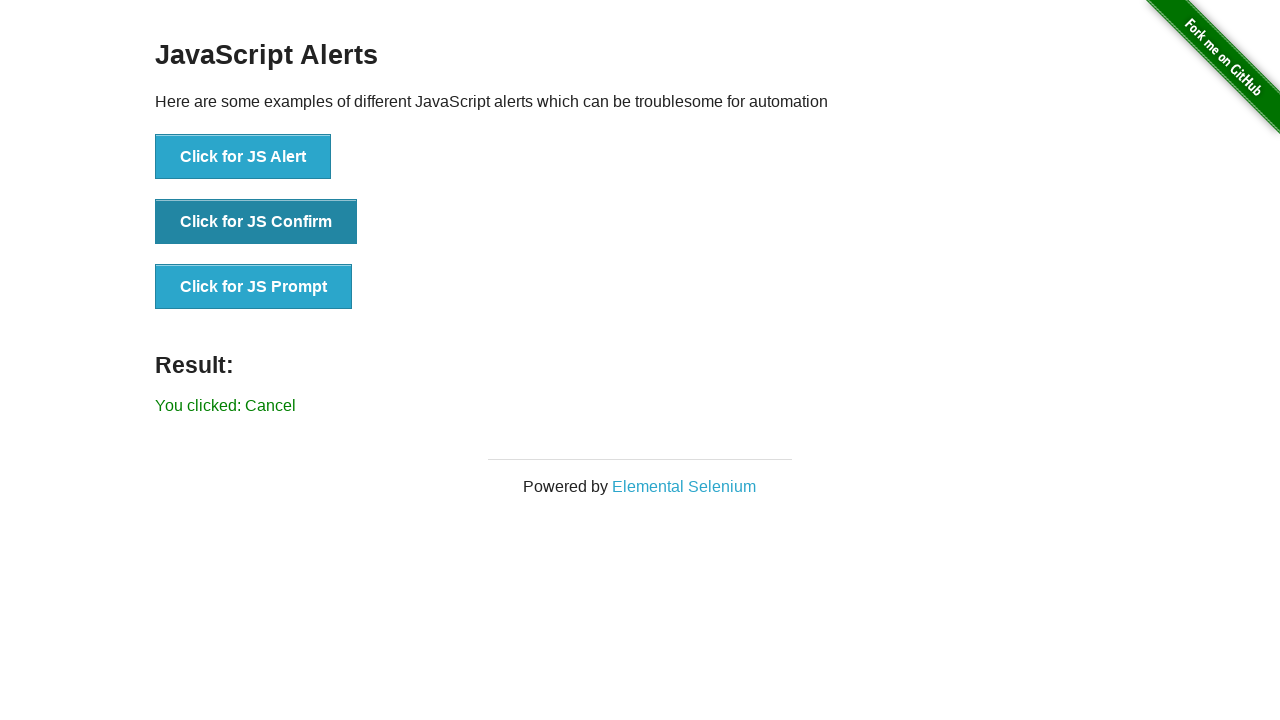

Verified cancel result message displays correctly
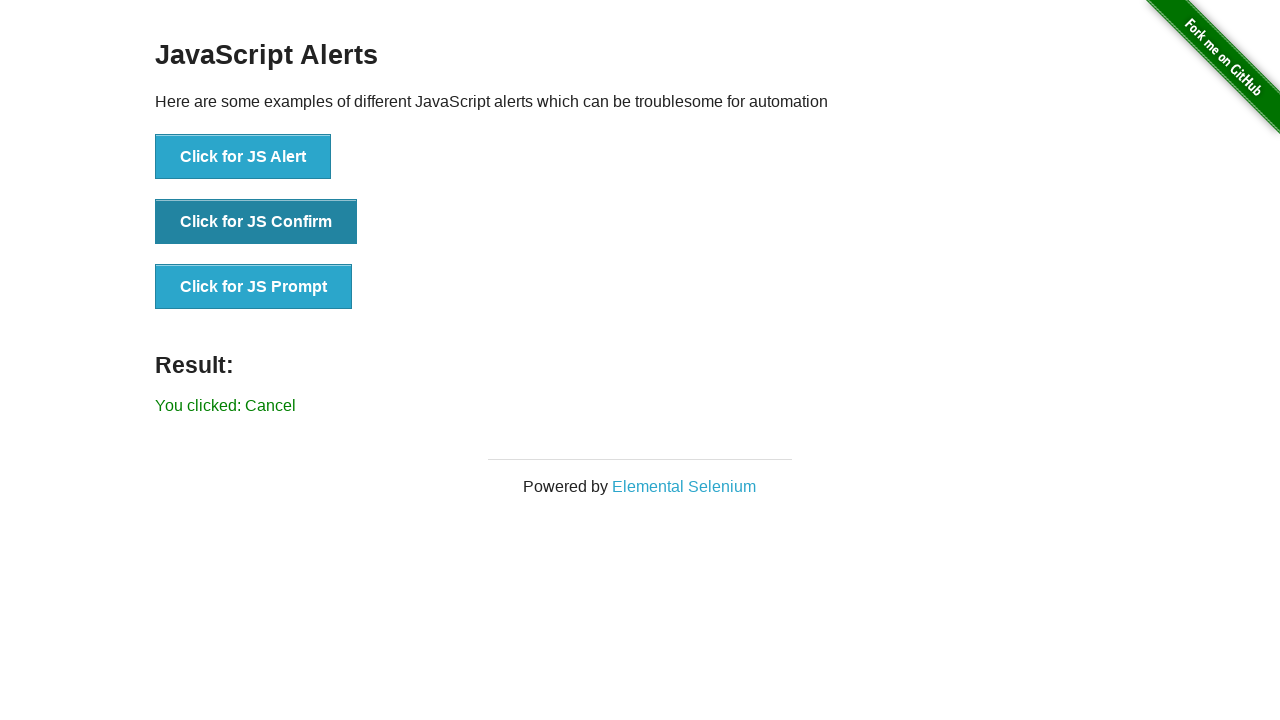

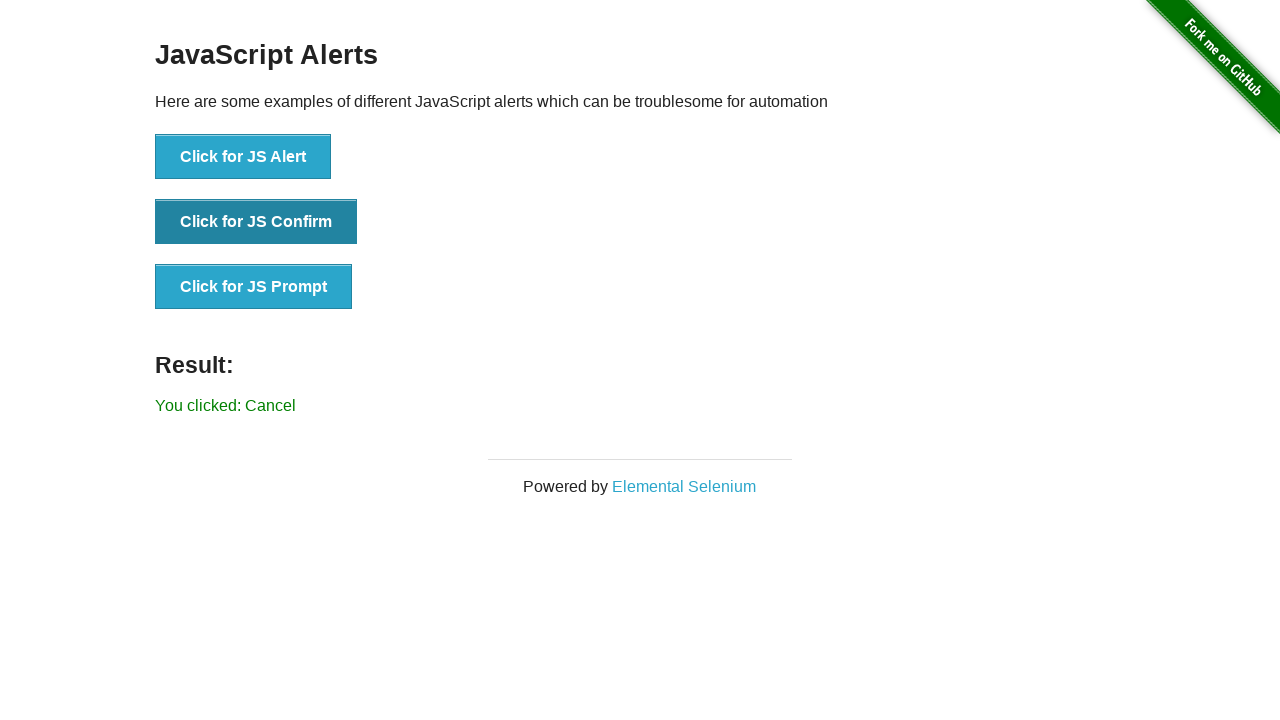